Tests iframe handling by switching between two iframes, filling form fields in each (first name, last name in iframe1; login, password, and dropdown in iframe2), and submitting forms in both iframes.

Starting URL: https://seleniumui.moderntester.pl/iframes.php

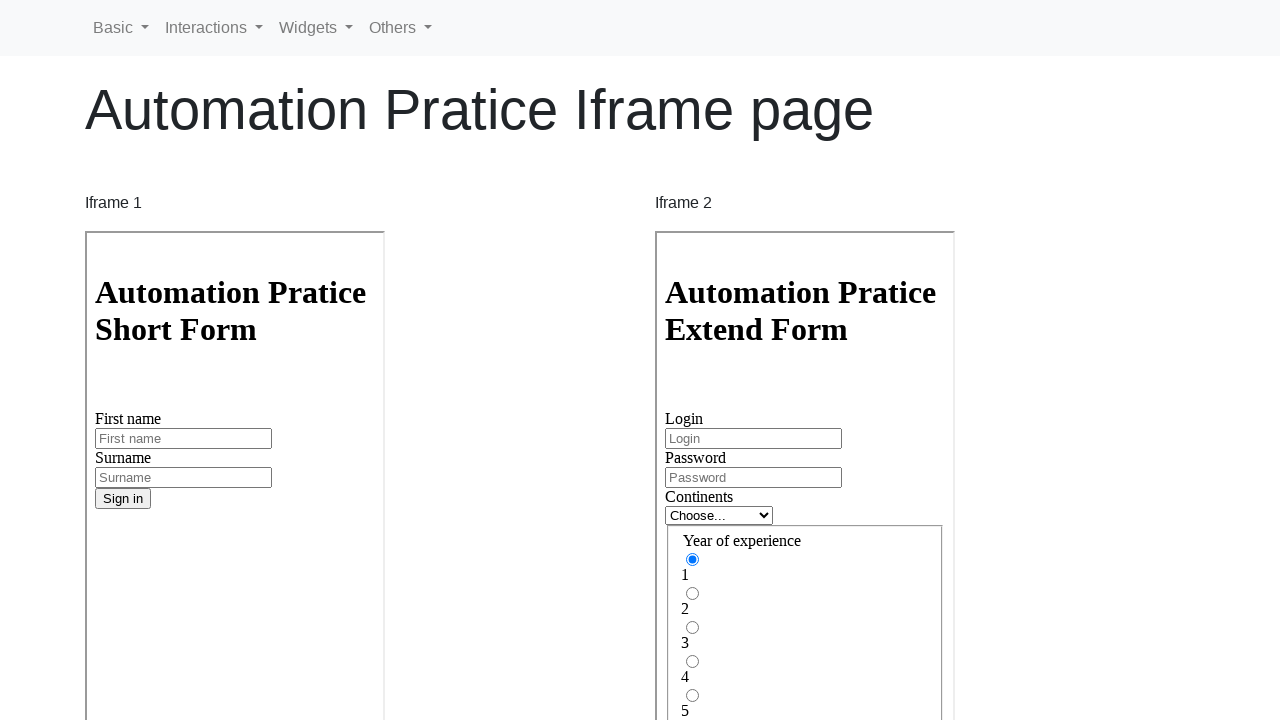

Located iframe1 element
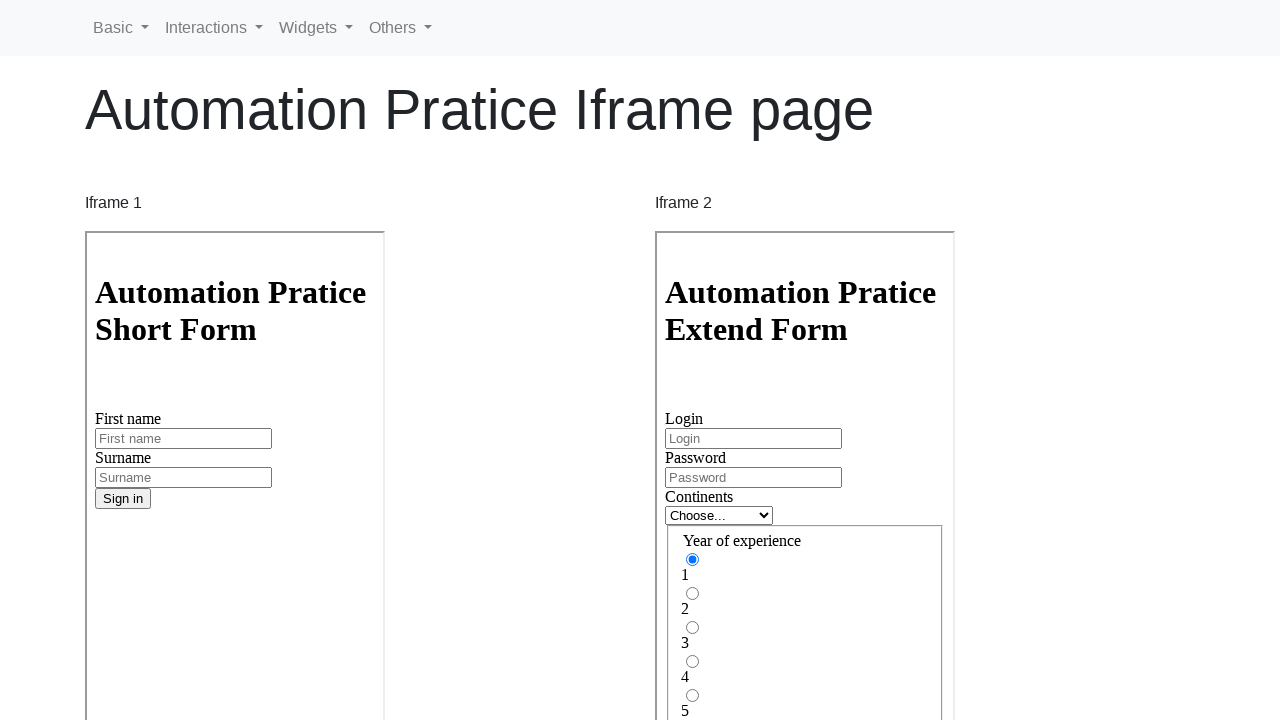

Filled first name 'Anna' in iframe1 on iframe[name='iframe1'] >> internal:control=enter-frame >> #inputFirstName3
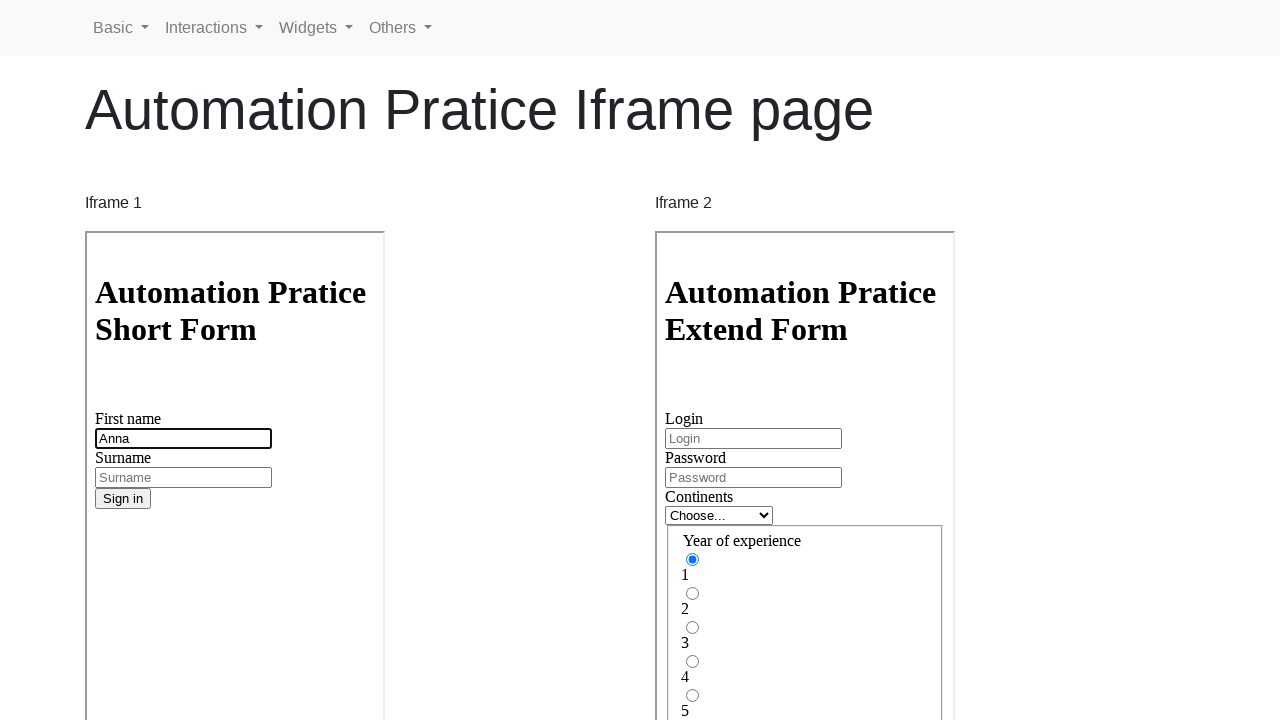

Filled last name 'Kowalska' in iframe1 on iframe[name='iframe1'] >> internal:control=enter-frame >> #inputSurname3
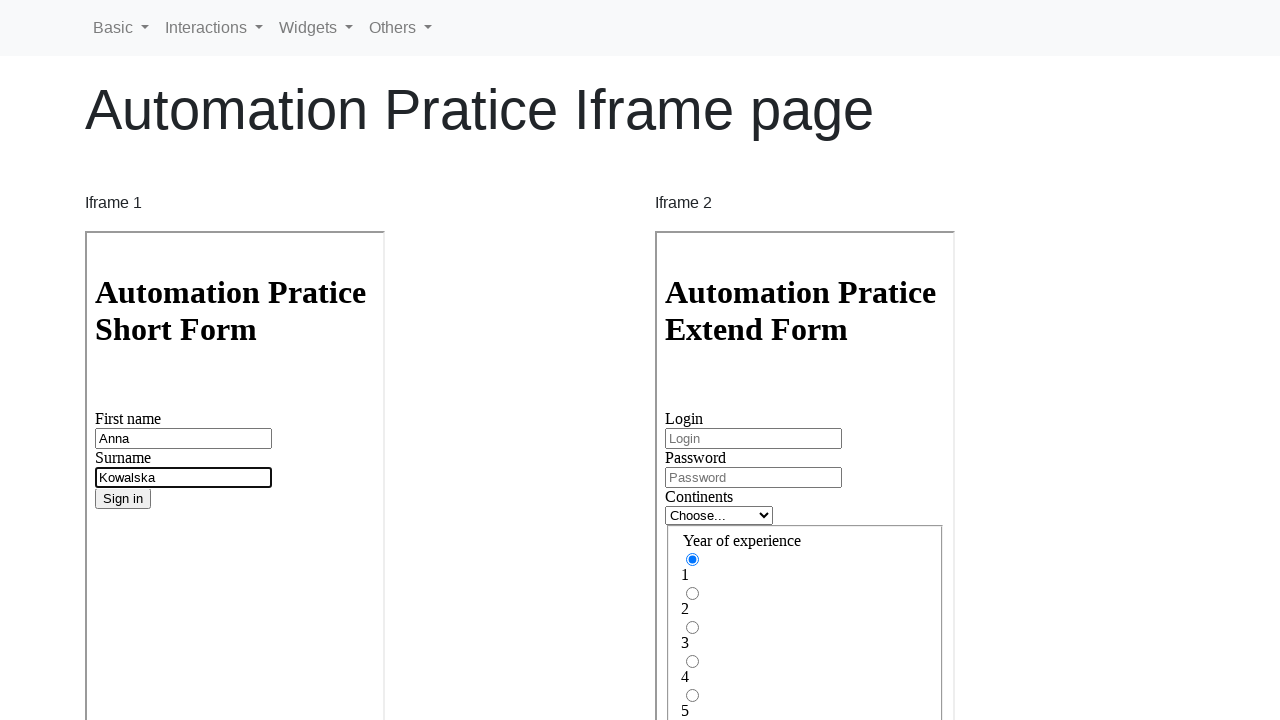

Clicked sign in button in iframe1 at (123, 499) on iframe[name='iframe1'] >> internal:control=enter-frame >> .btn-primary
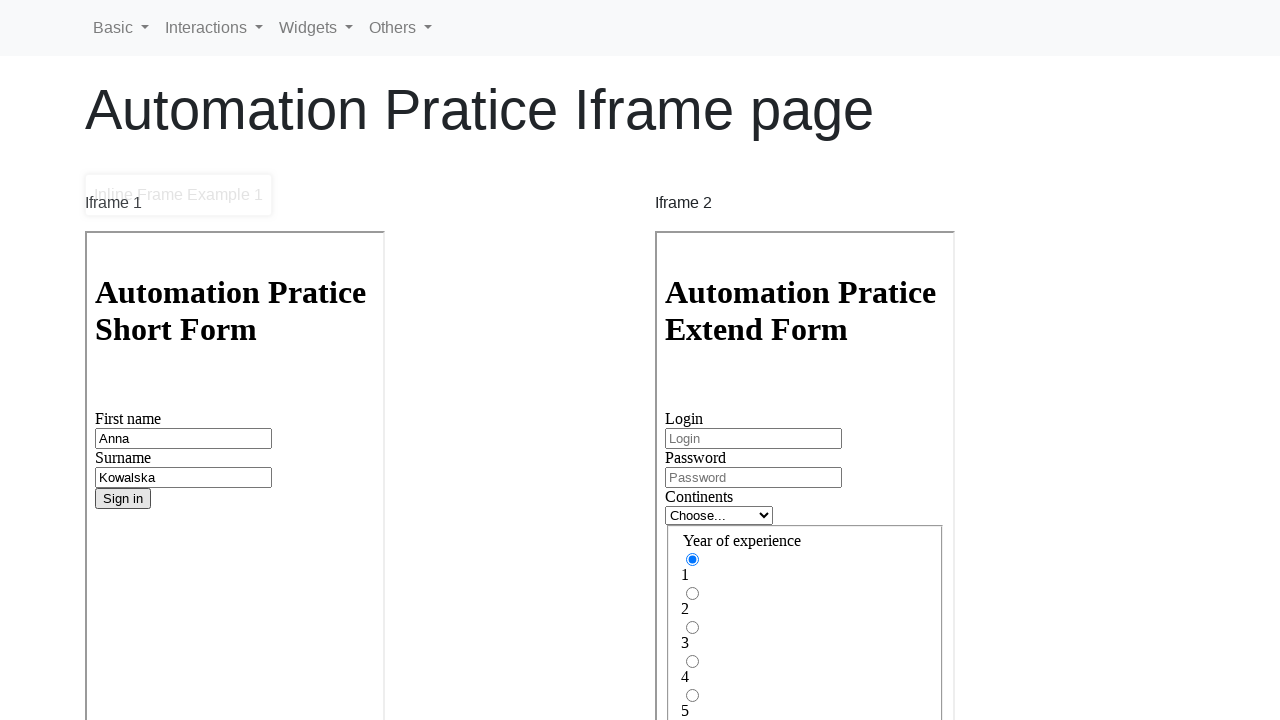

Located iframe2 element
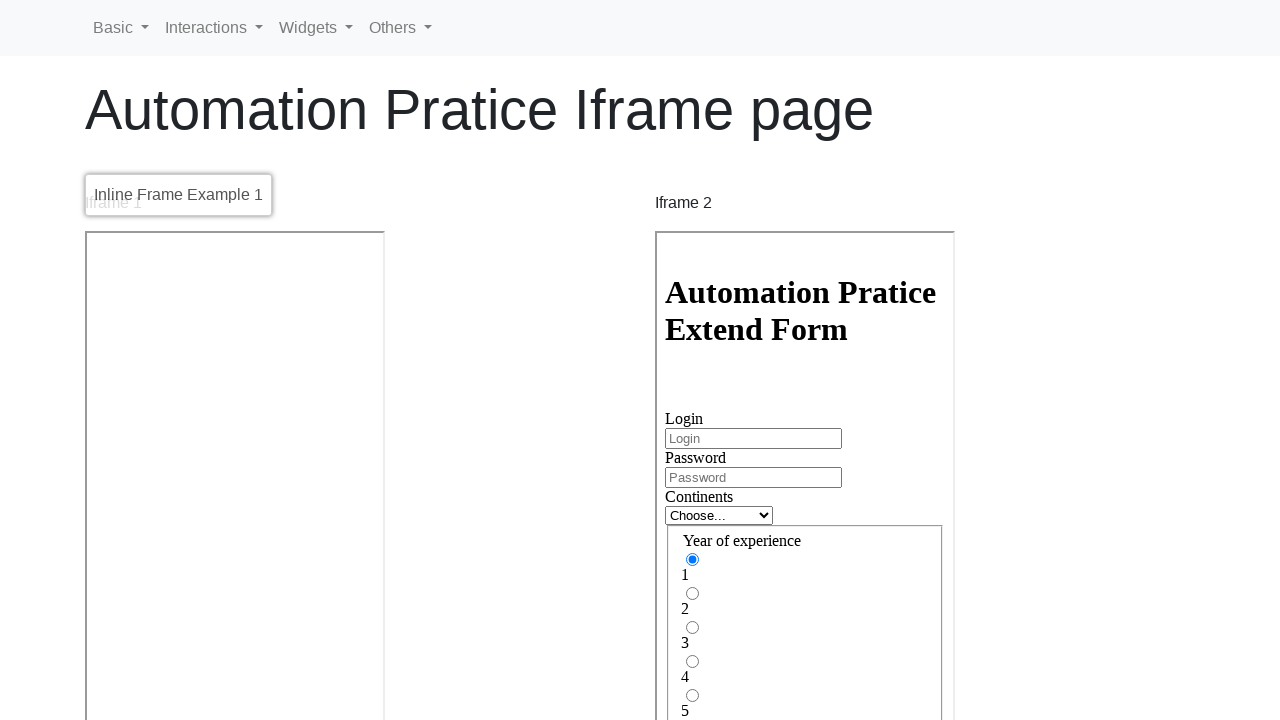

Filled login 'kowal2000' in iframe2 on iframe[name='iframe2'] >> internal:control=enter-frame >> #inputLogin
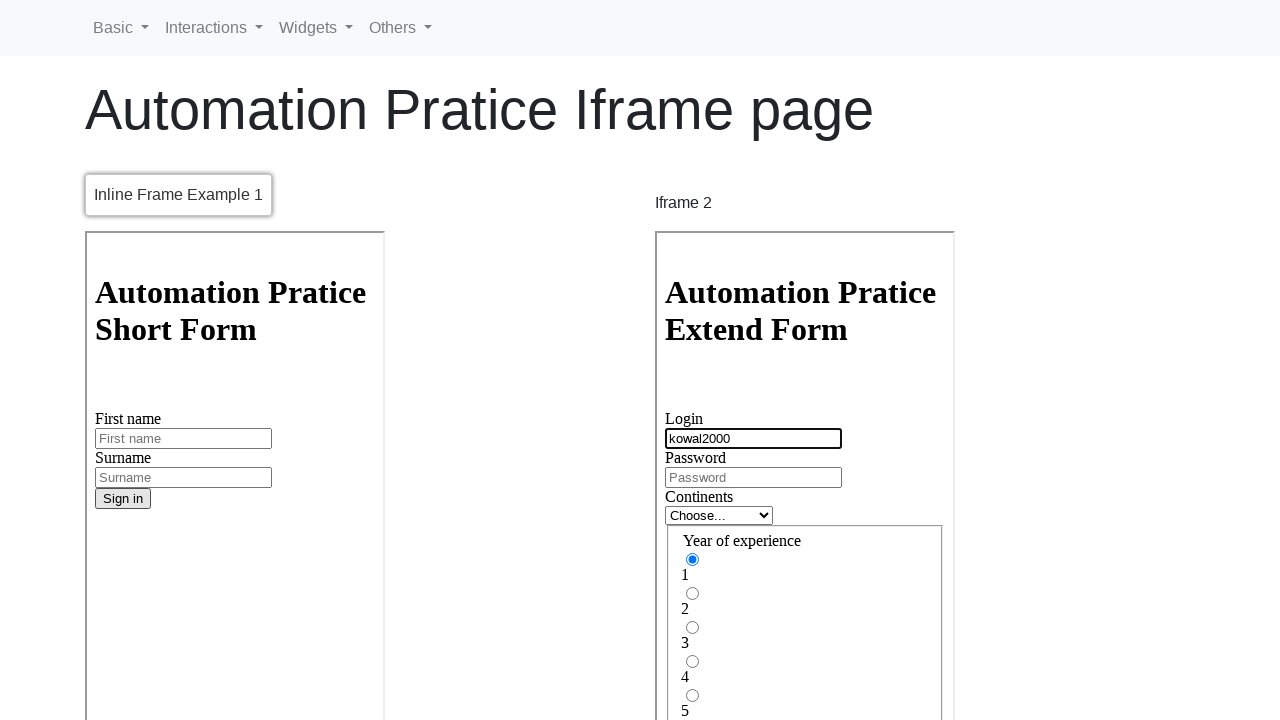

Filled password in iframe2 on iframe[name='iframe2'] >> internal:control=enter-frame >> #inputPassword
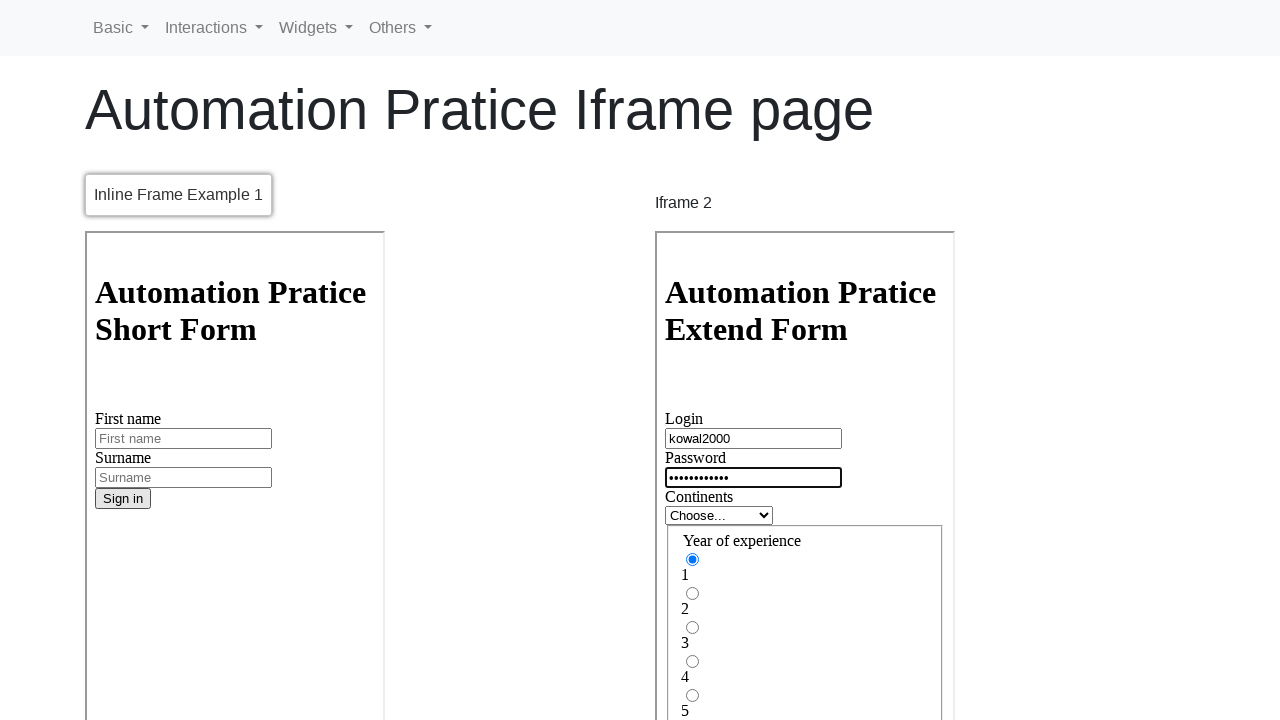

Selected 'antarctica' from dropdown in iframe2 on iframe[name='iframe2'] >> internal:control=enter-frame >> #inlineFormCustomSelec
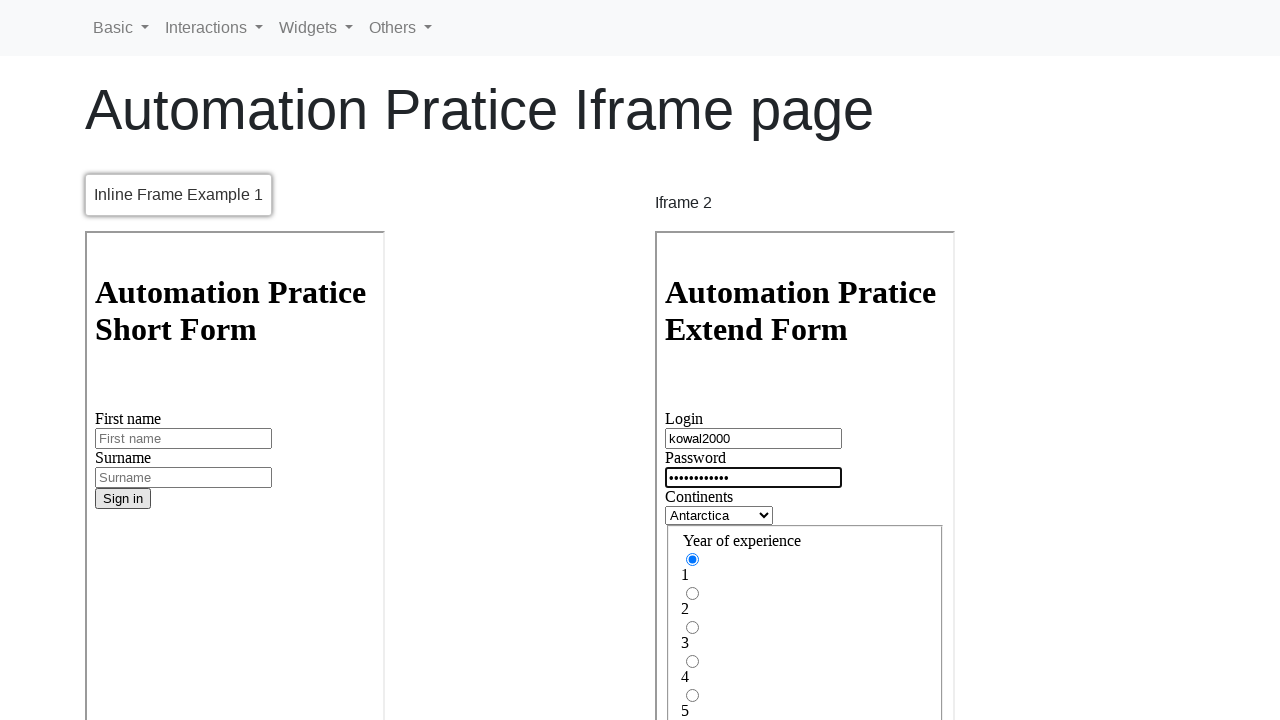

Clicked sign in button in iframe2 at (693, 523) on iframe[name='iframe2'] >> internal:control=enter-frame >> .btn-primary
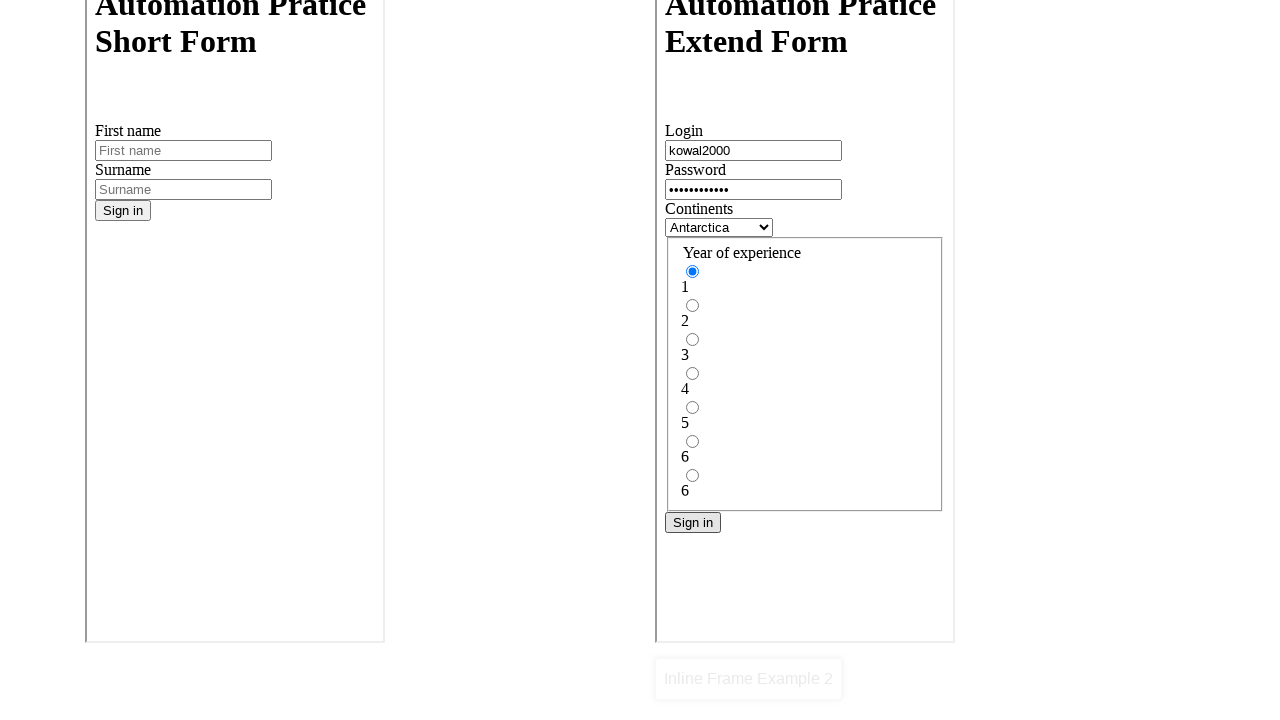

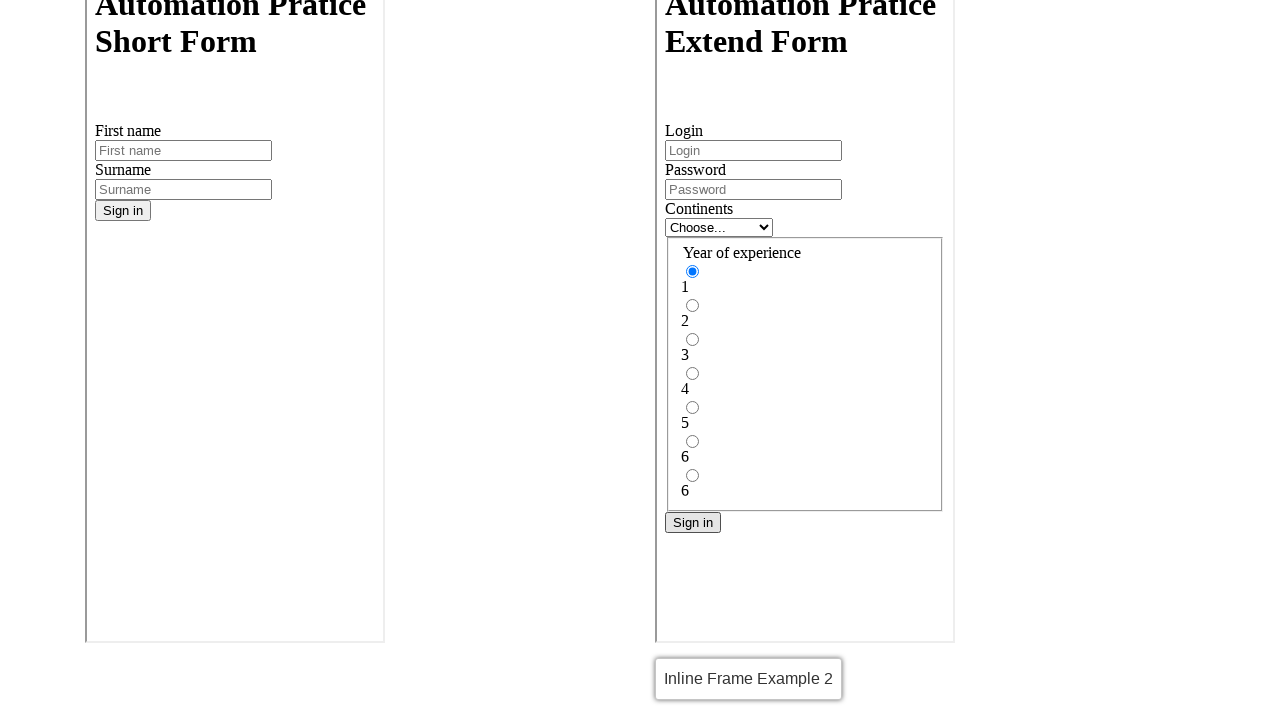